Navigates to a demo automation testing page and clicks a button to open a new window

Starting URL: http://demo.automationtesting.in/Windows.html

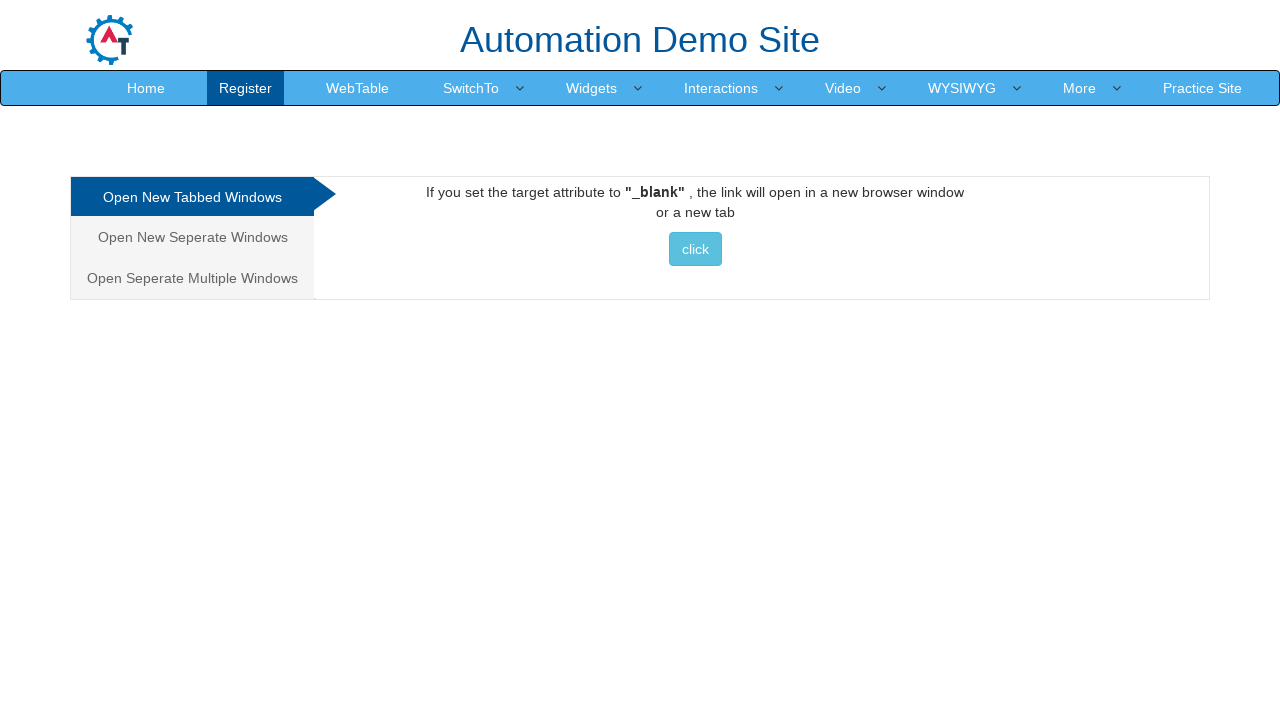

Navigated to demo automation testing page for Windows
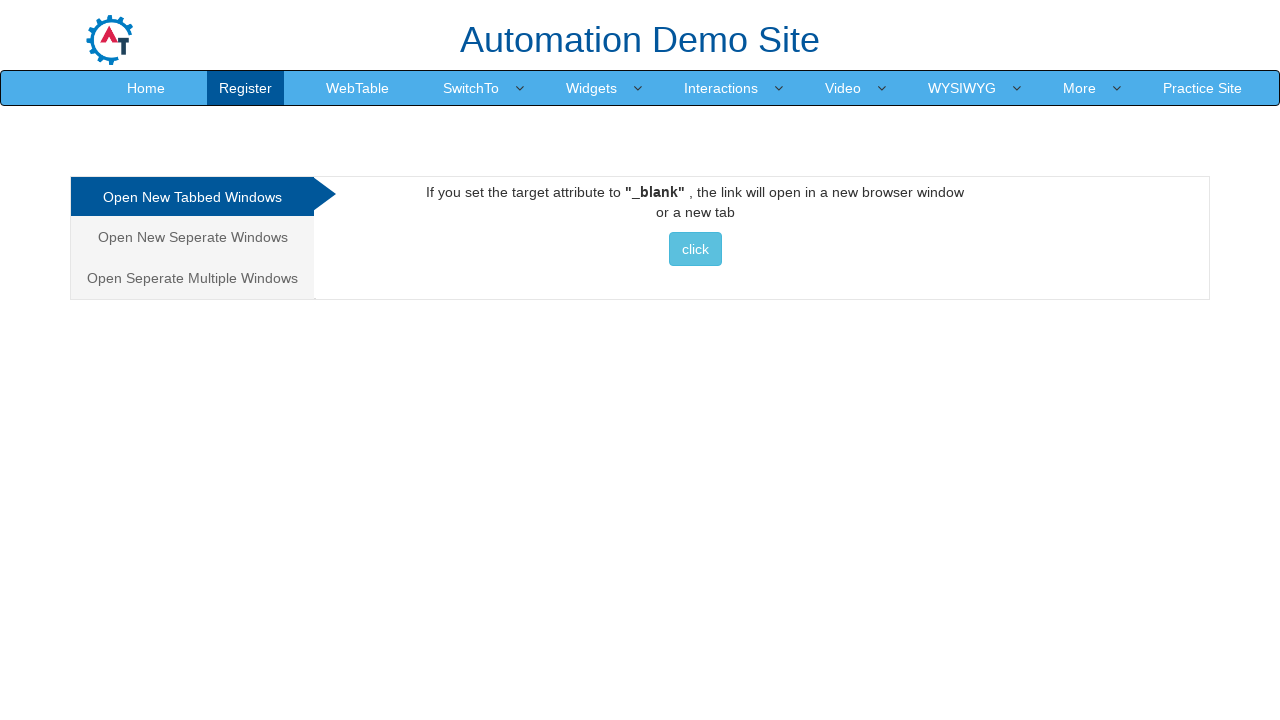

Clicked button to open new window at (695, 249) on xpath=//button[@class='btn btn-info']
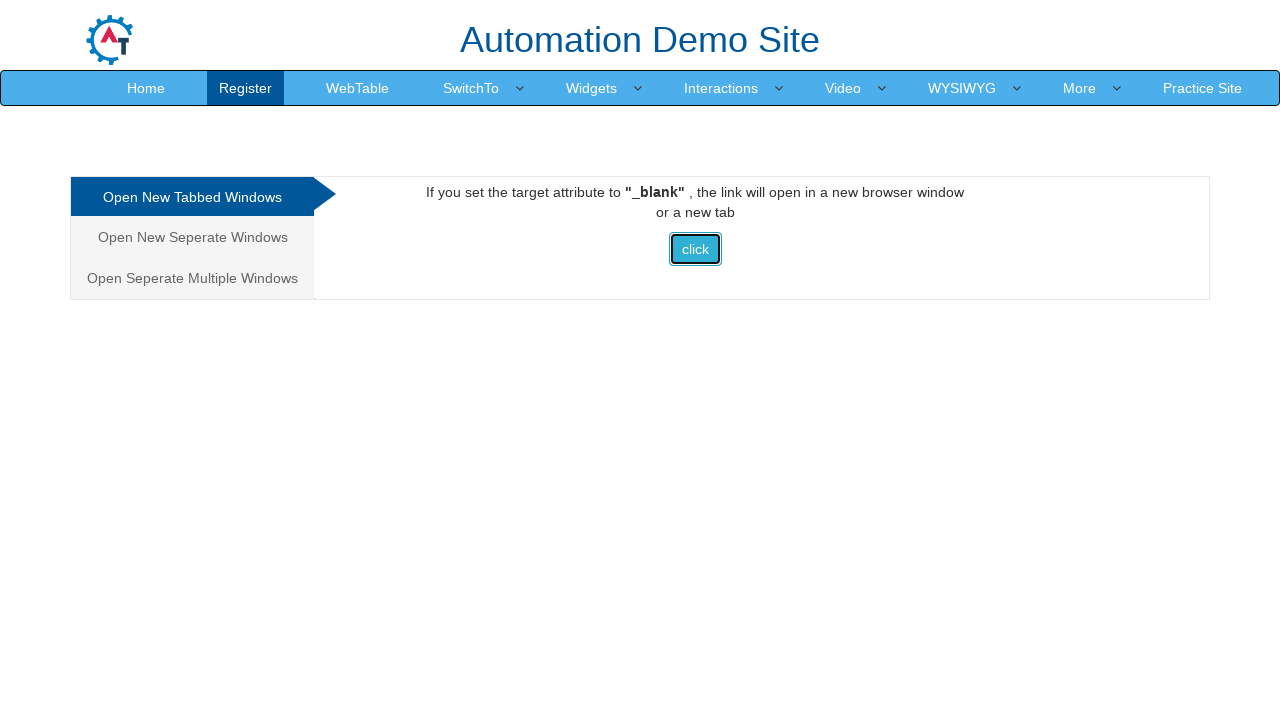

Waited 5 seconds for new window to open
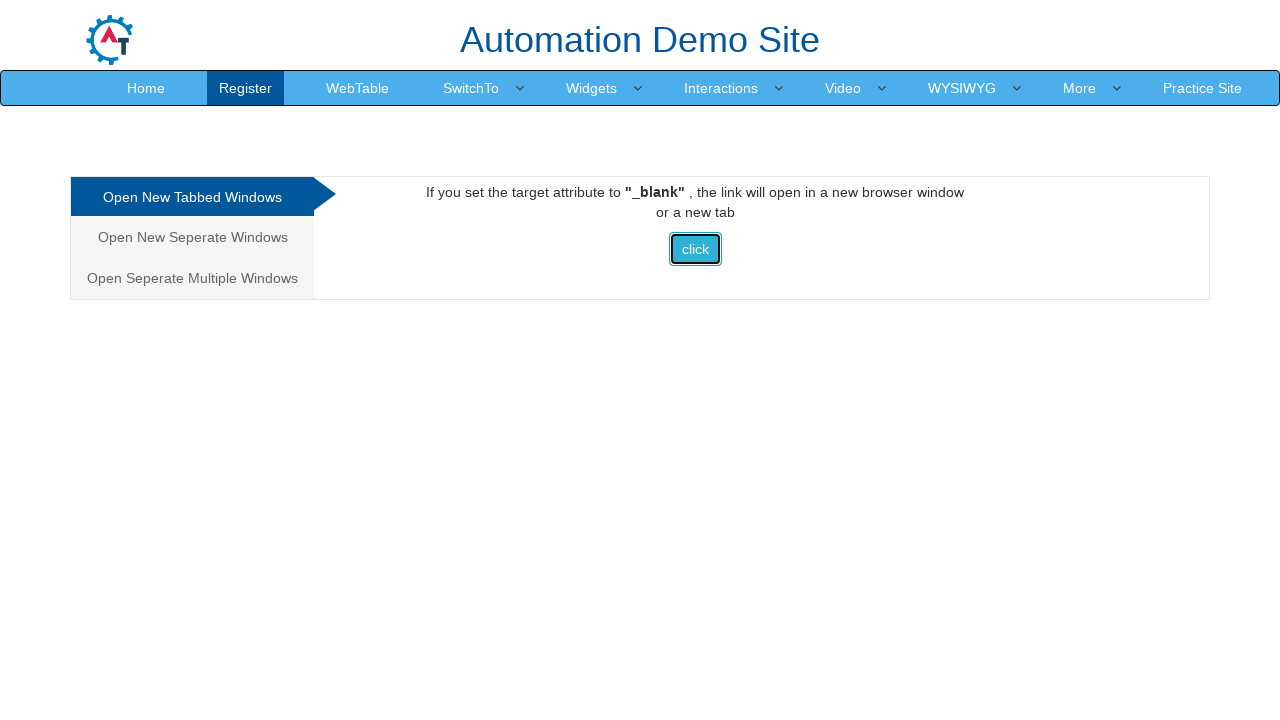

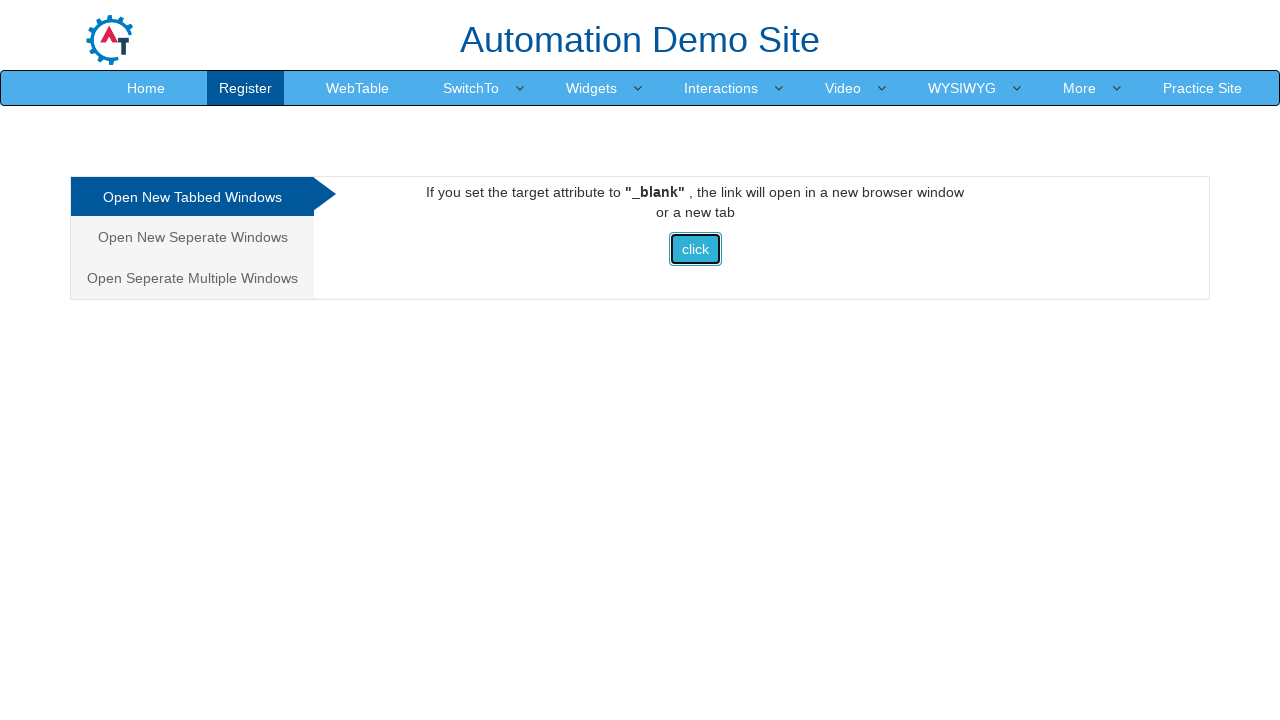